Tests TodoMVC with multiple parameters for adding and checking items

Starting URL: https://todomvc.com/

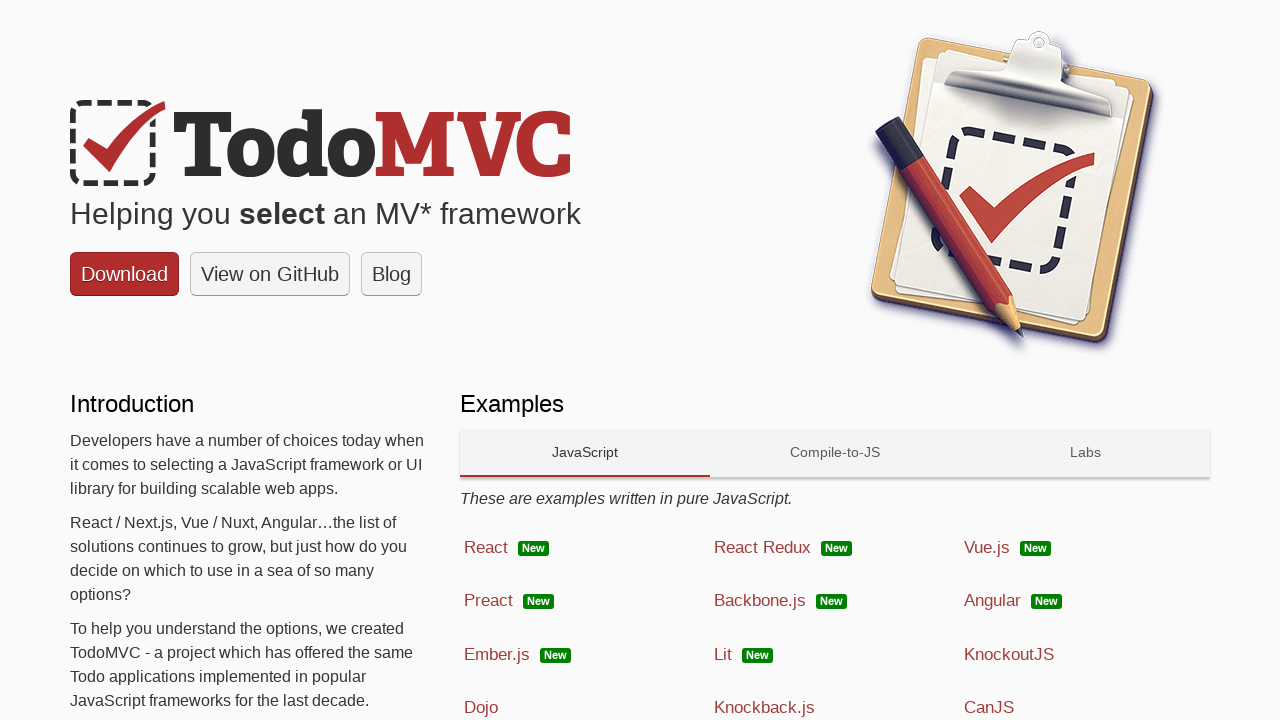

Clicked on Backbone.js technology link at (835, 601) on a:has-text('Backbone.js')
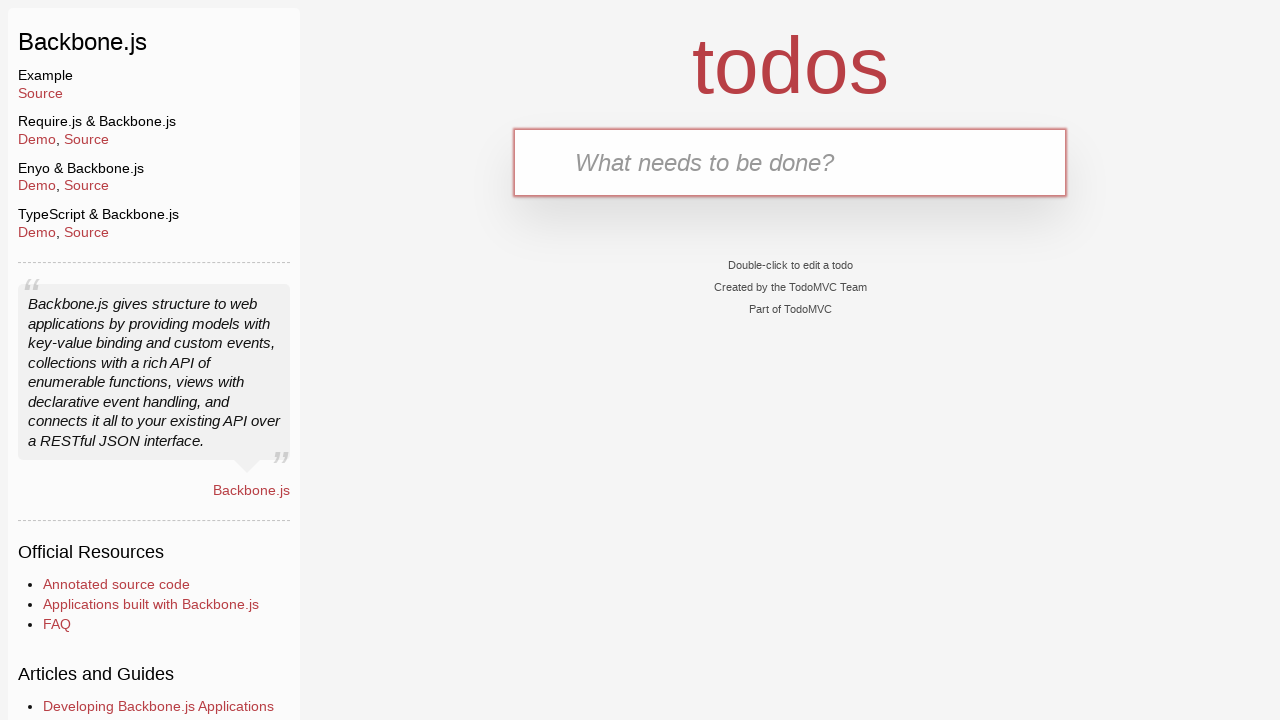

Filled input field with 'clean the house' on input[placeholder='What needs to be done?']
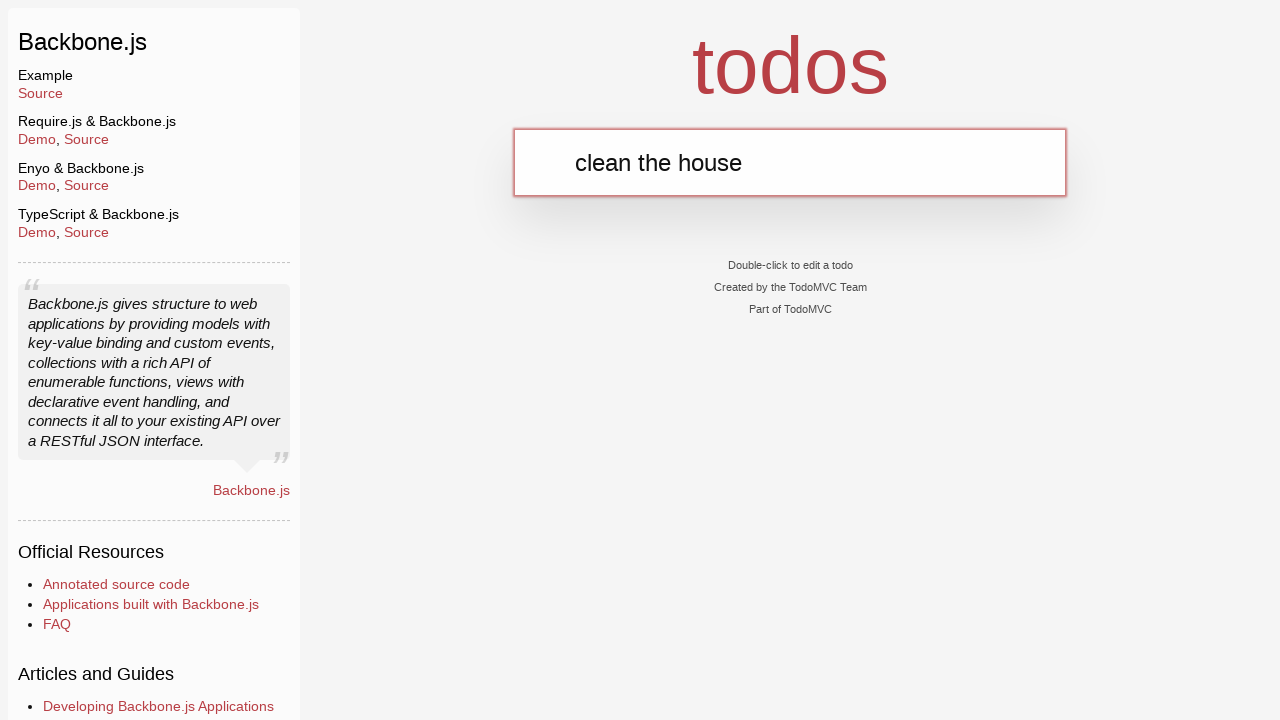

Pressed Enter to add 'clean the house' todo item on input[placeholder='What needs to be done?']
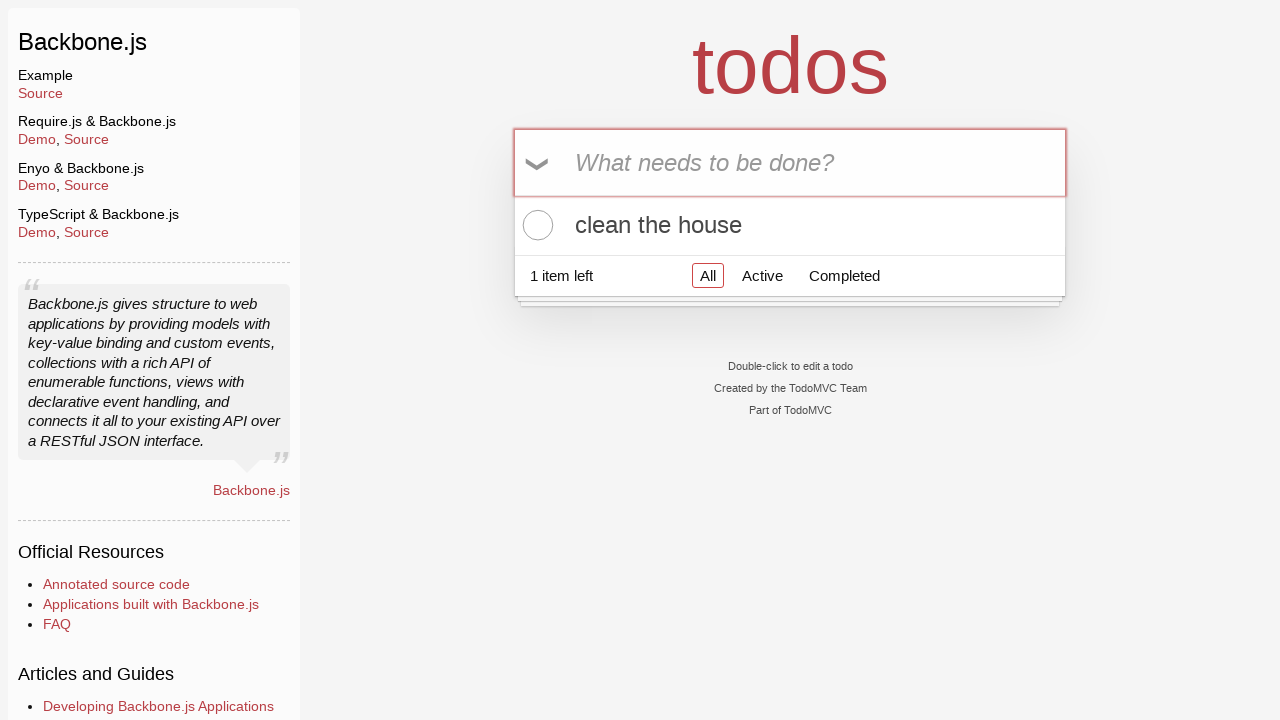

Filled input field with 'clean car' on input[placeholder='What needs to be done?']
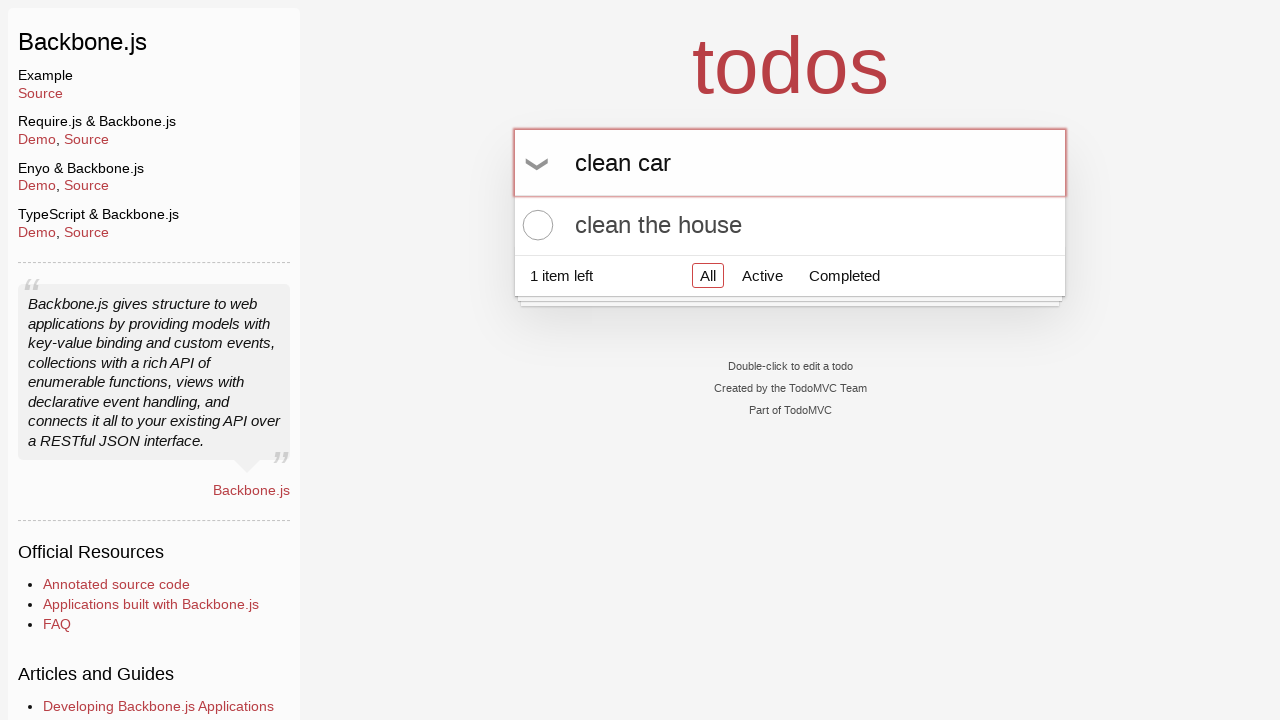

Pressed Enter to add 'clean car' todo item on input[placeholder='What needs to be done?']
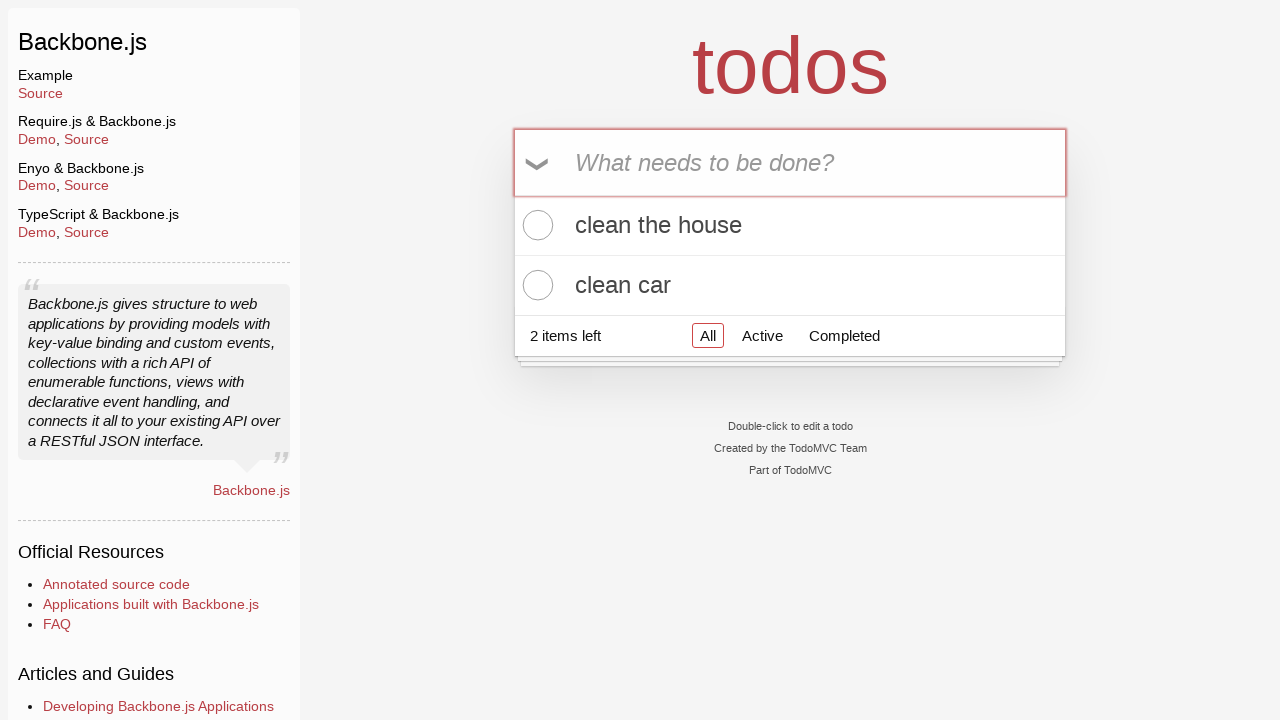

Filled input field with 'buy ketchup' on input[placeholder='What needs to be done?']
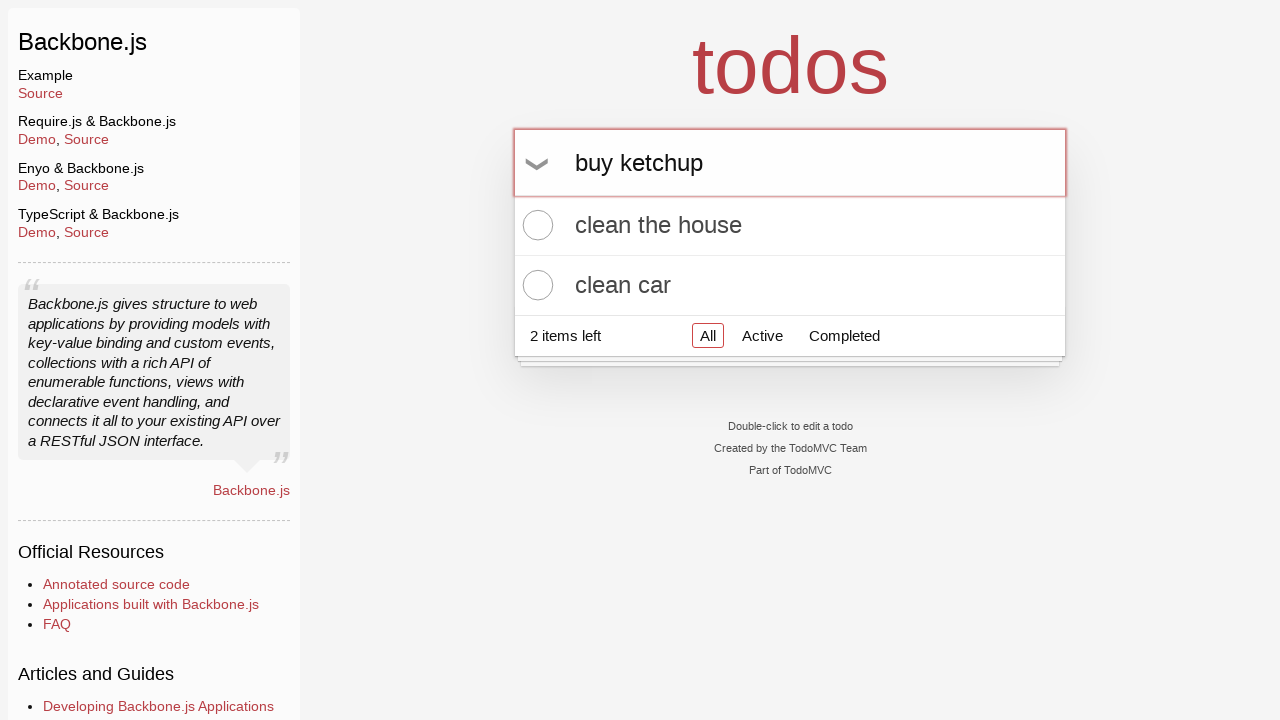

Pressed Enter to add 'buy ketchup' todo item on input[placeholder='What needs to be done?']
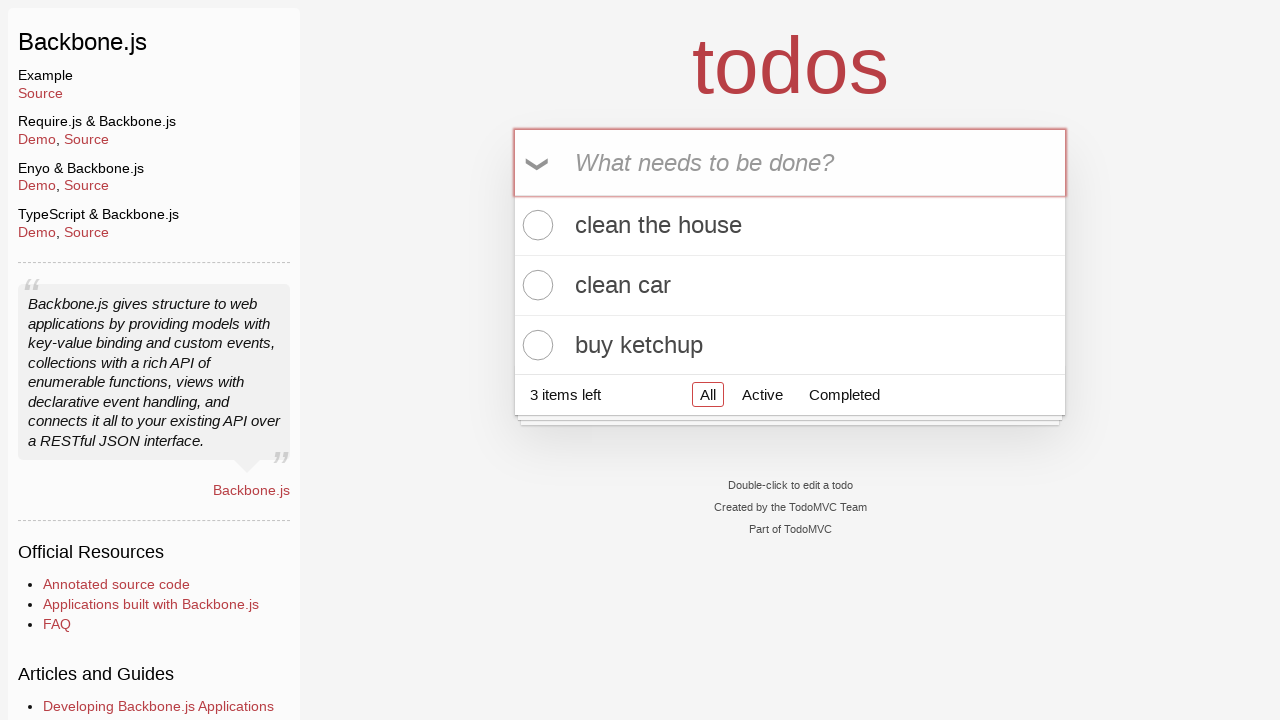

Clicked checkbox to mark 'buy ketchup' as completed at (535, 345) on xpath=//label[text()='buy ketchup']/preceding-sibling::input
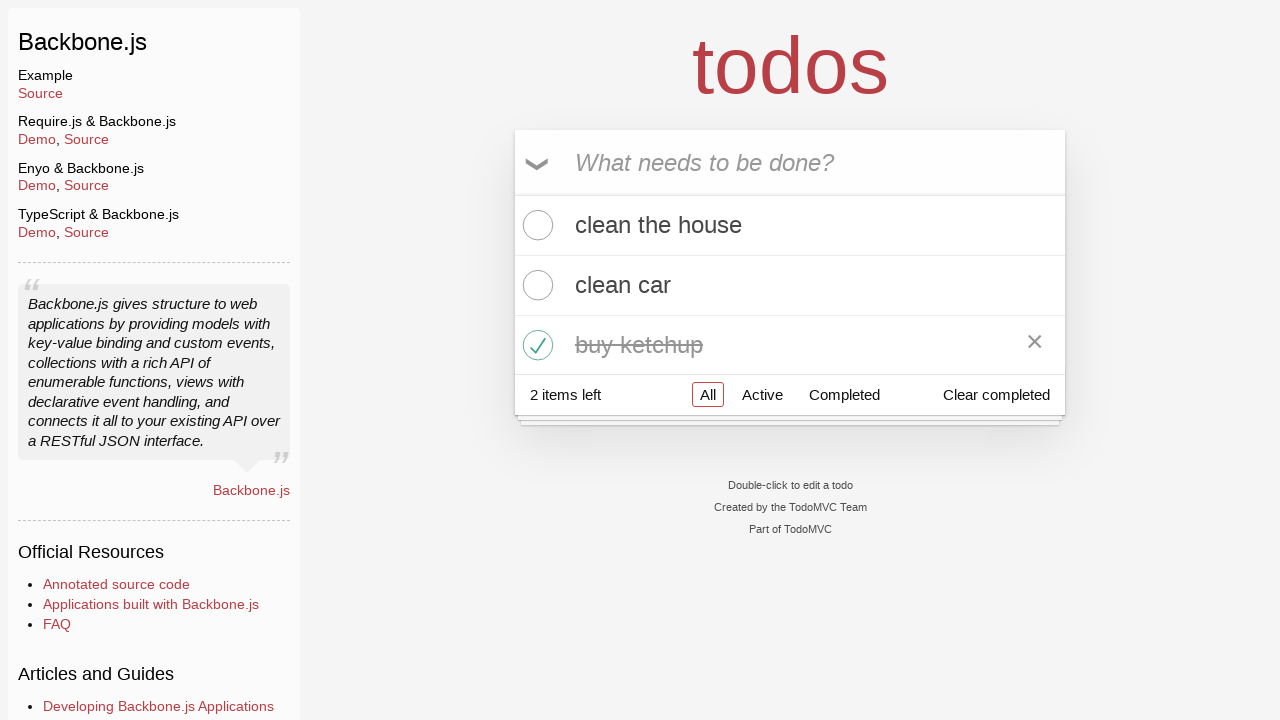

Waited for footer item count to update and become visible
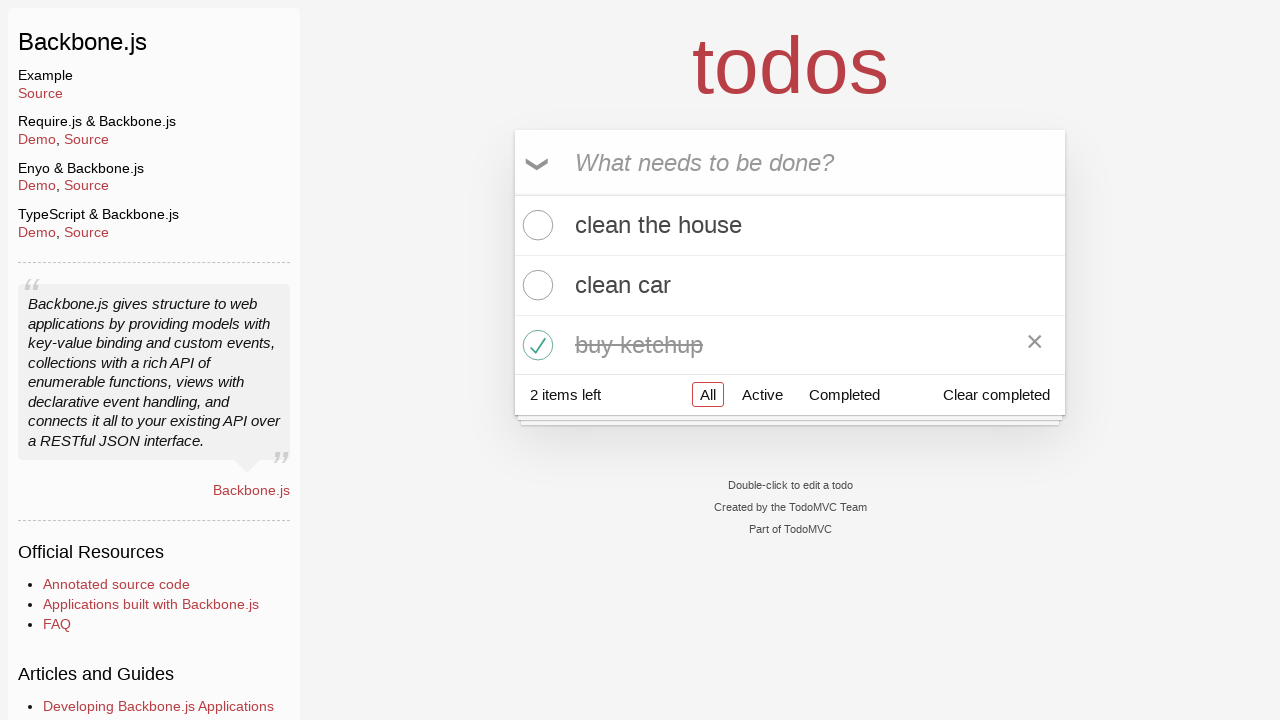

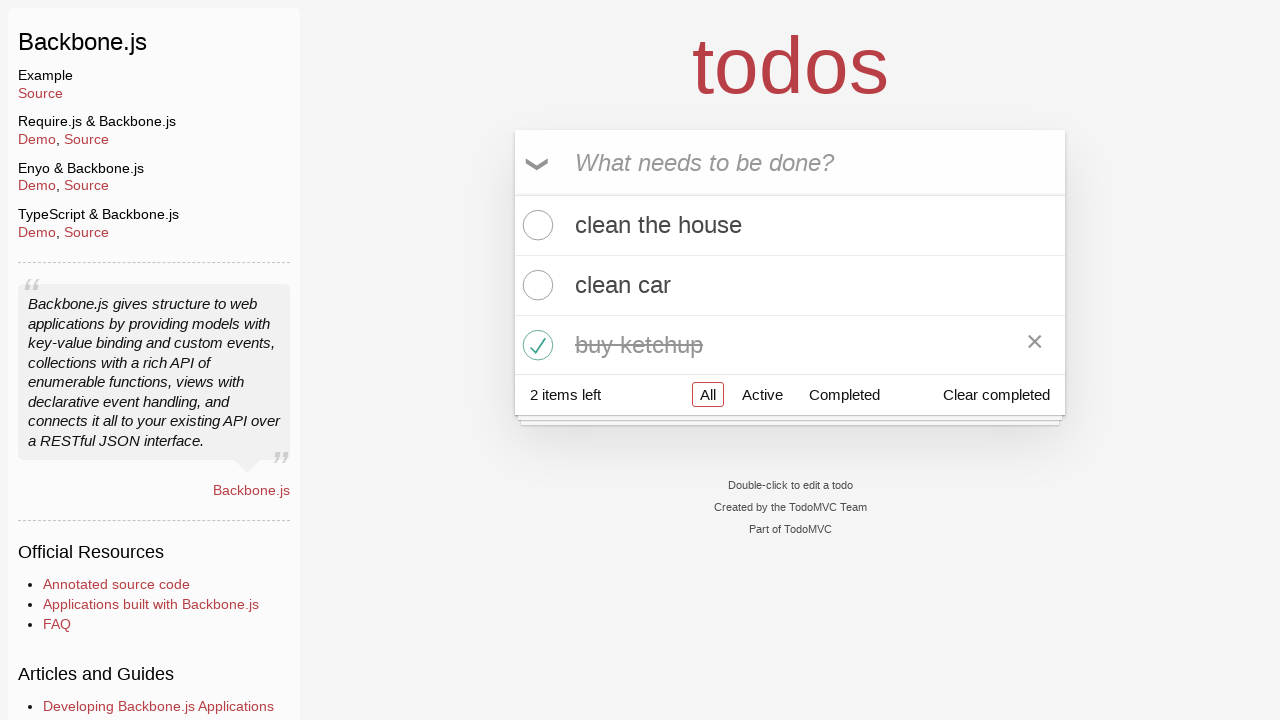